Tests the text box form by filling in user details (name, email, addresses) and verifying the output displays the submitted information

Starting URL: https://demoqa.com/

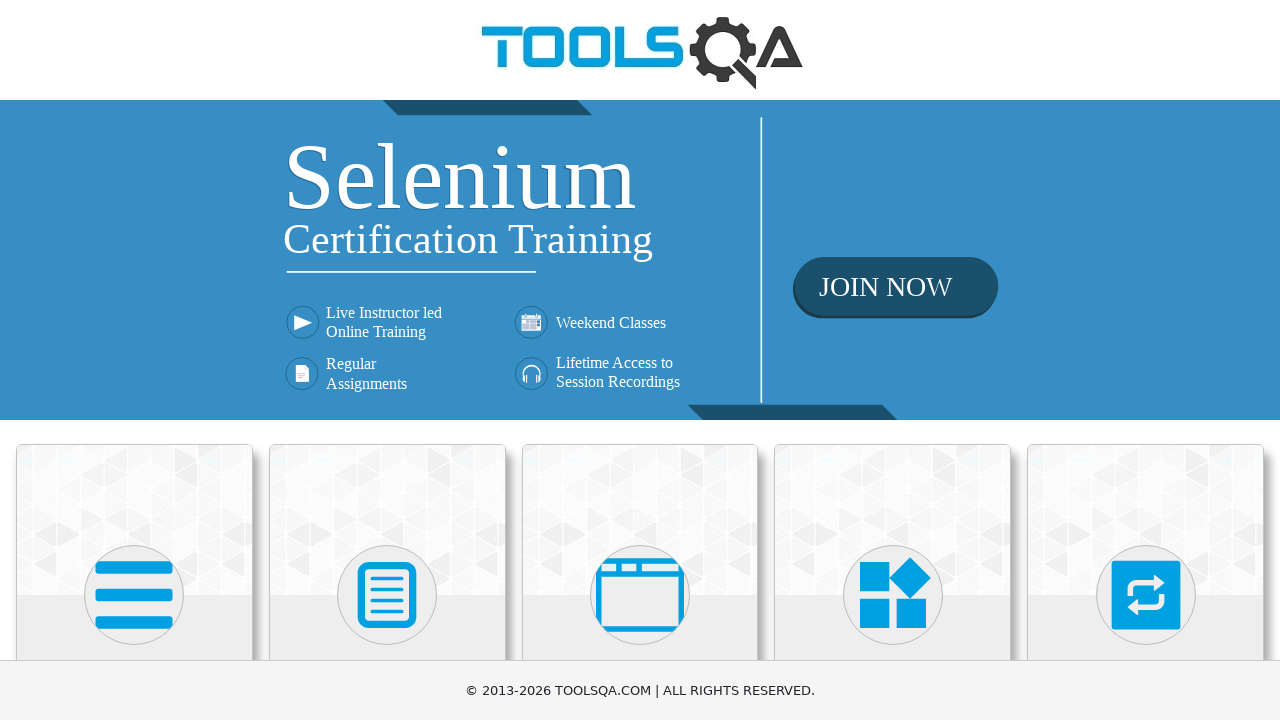

Clicked on Elements card on homepage at (134, 360) on xpath=//div[@class='card-body']
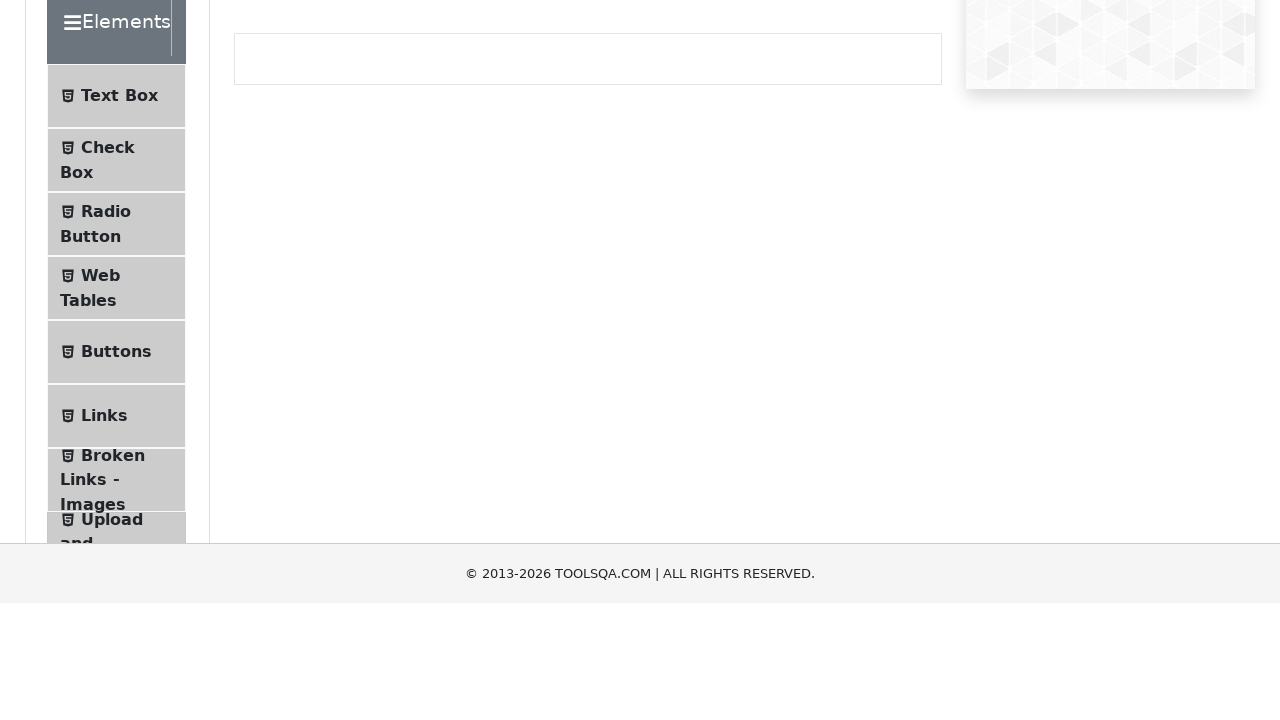

Clicked on Text Box menu item at (116, 261) on #item-0
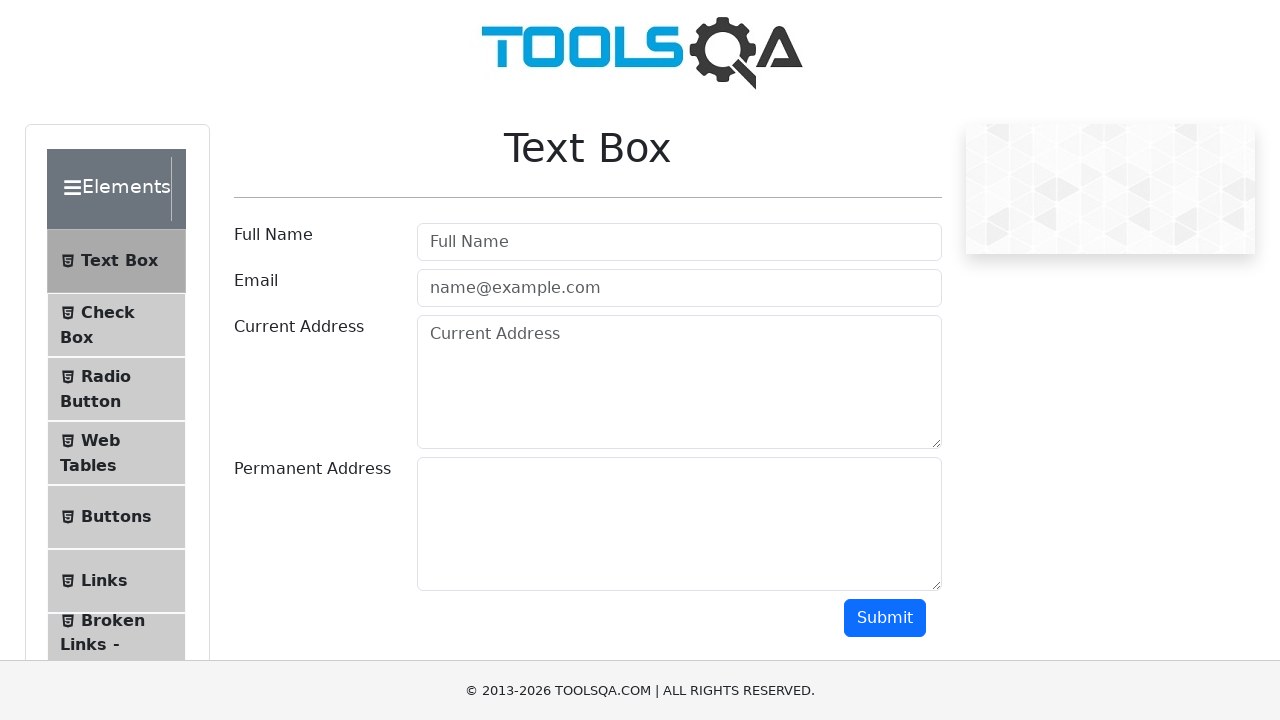

Filled in name field with 'Sergei Lomako' on #userName
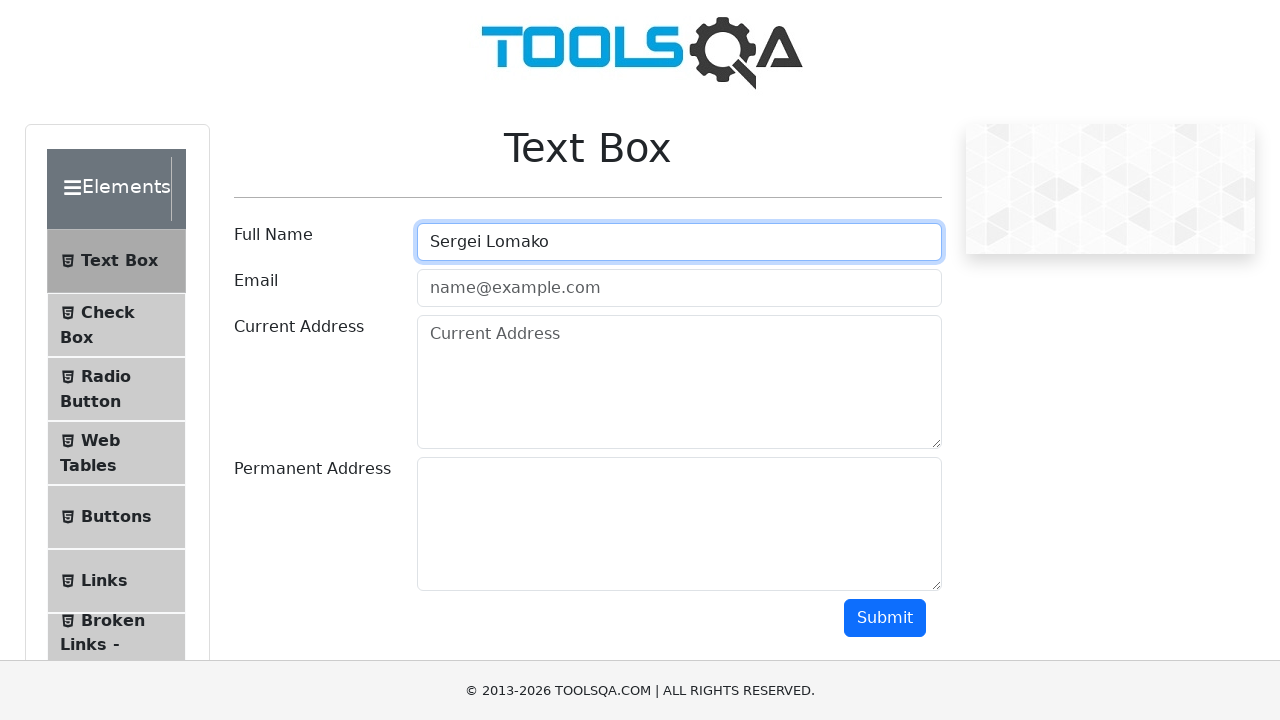

Filled in email field with 'lomakosv@gmail.com' on #userEmail
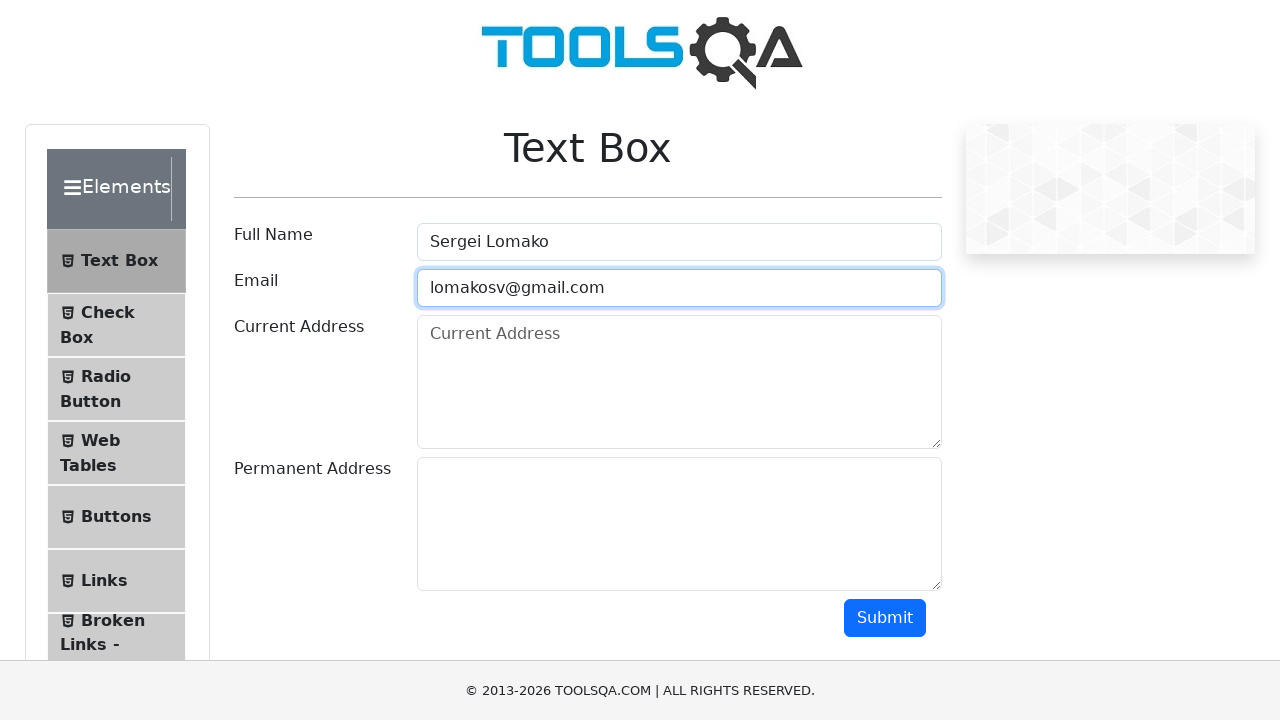

Filled in current address field with '123 Main Street' on #currentAddress
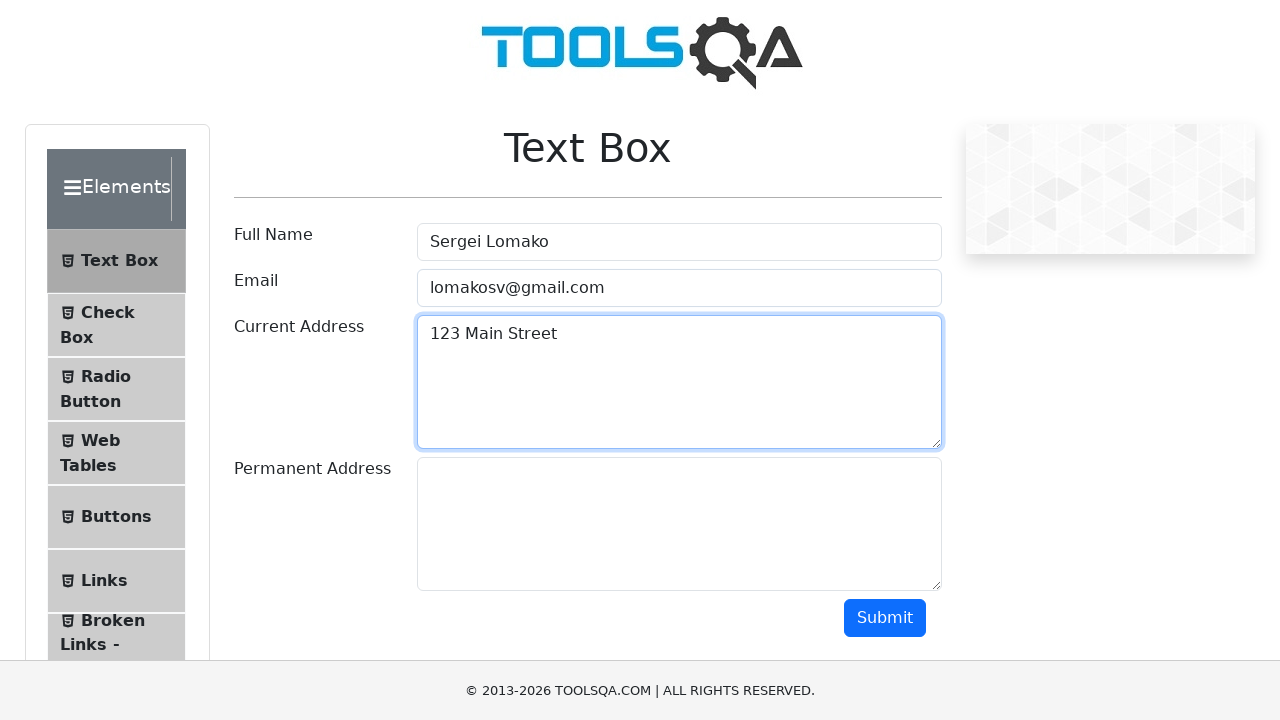

Filled in permanent address field with '456 Oak Avenue' on #permanentAddress
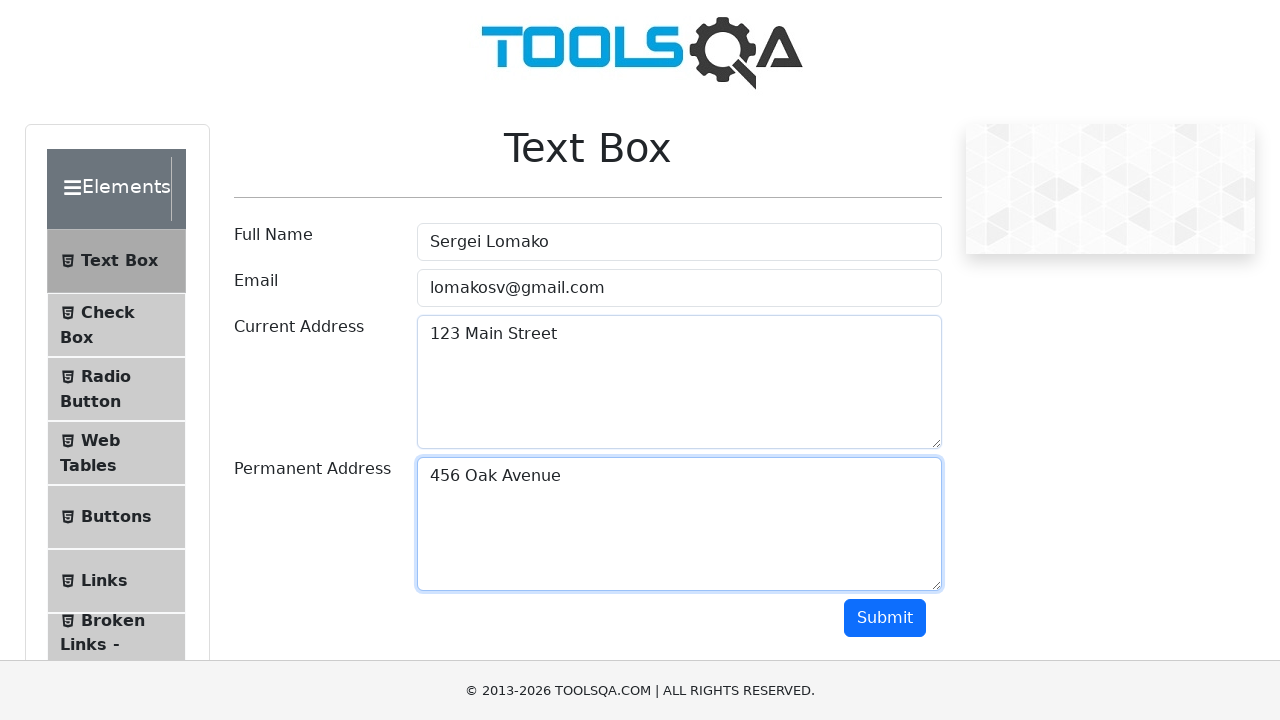

Clicked submit button to submit form at (885, 618) on #submit
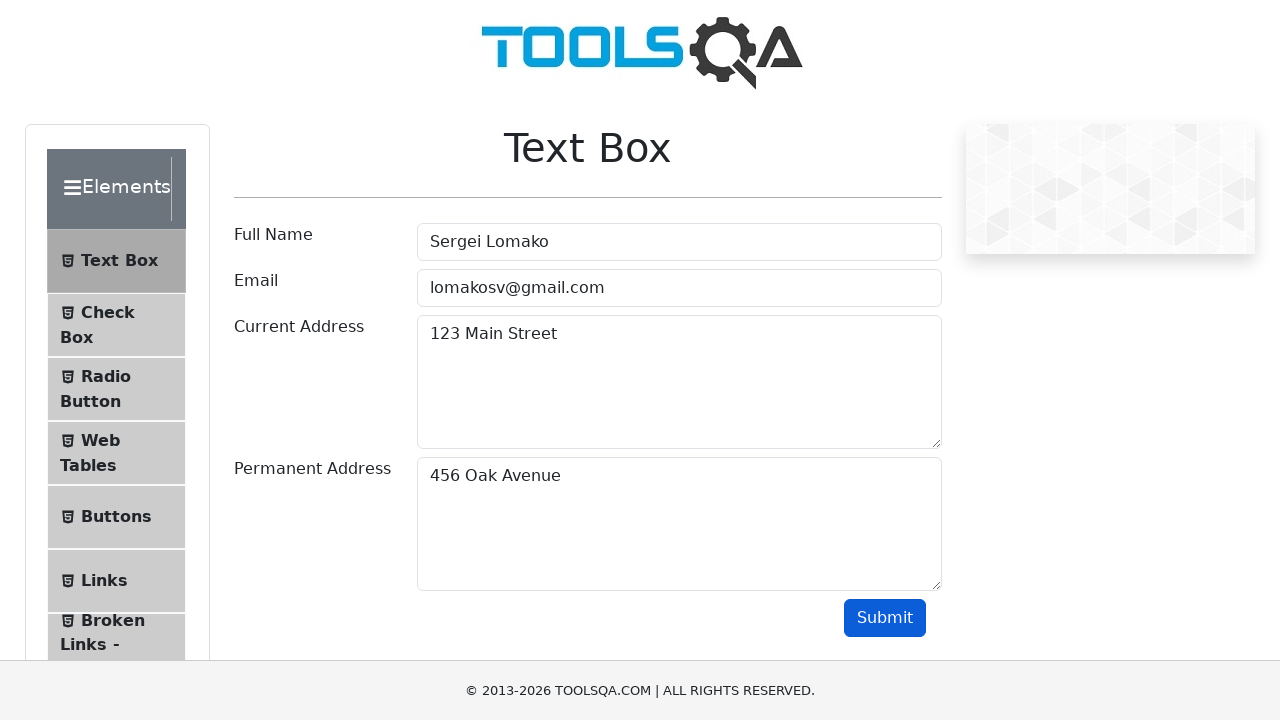

Output section loaded with submitted information
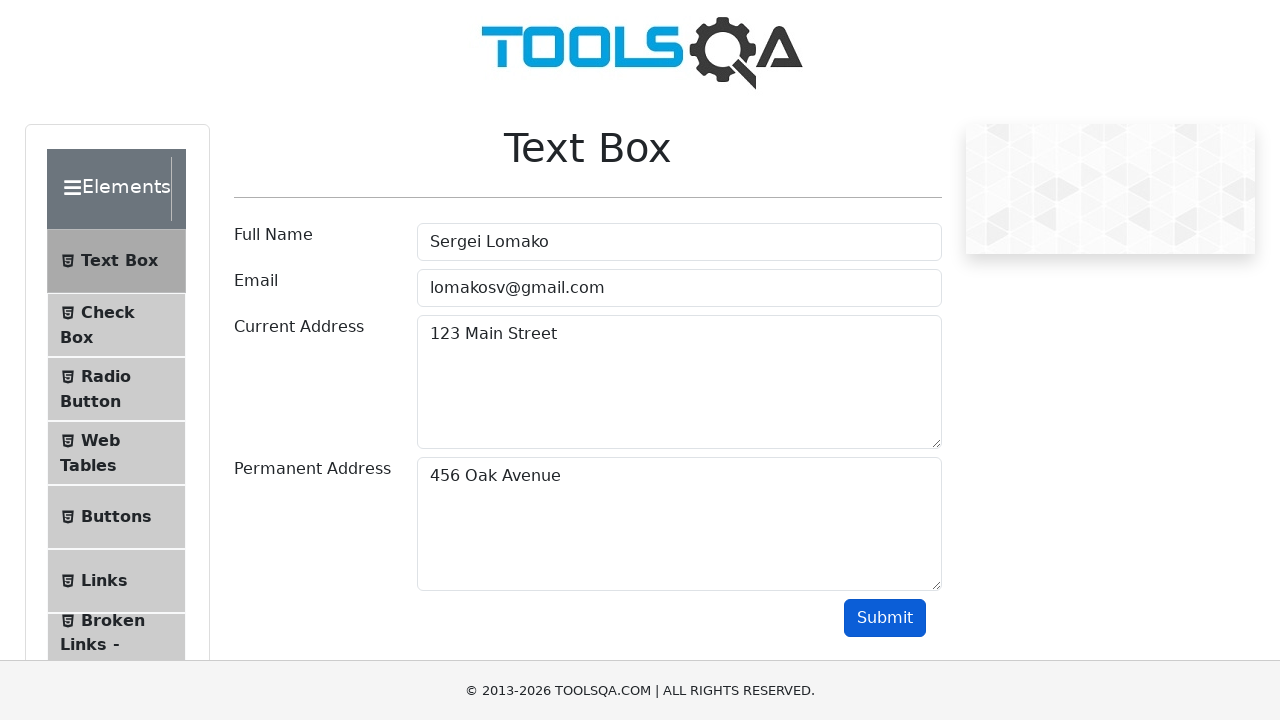

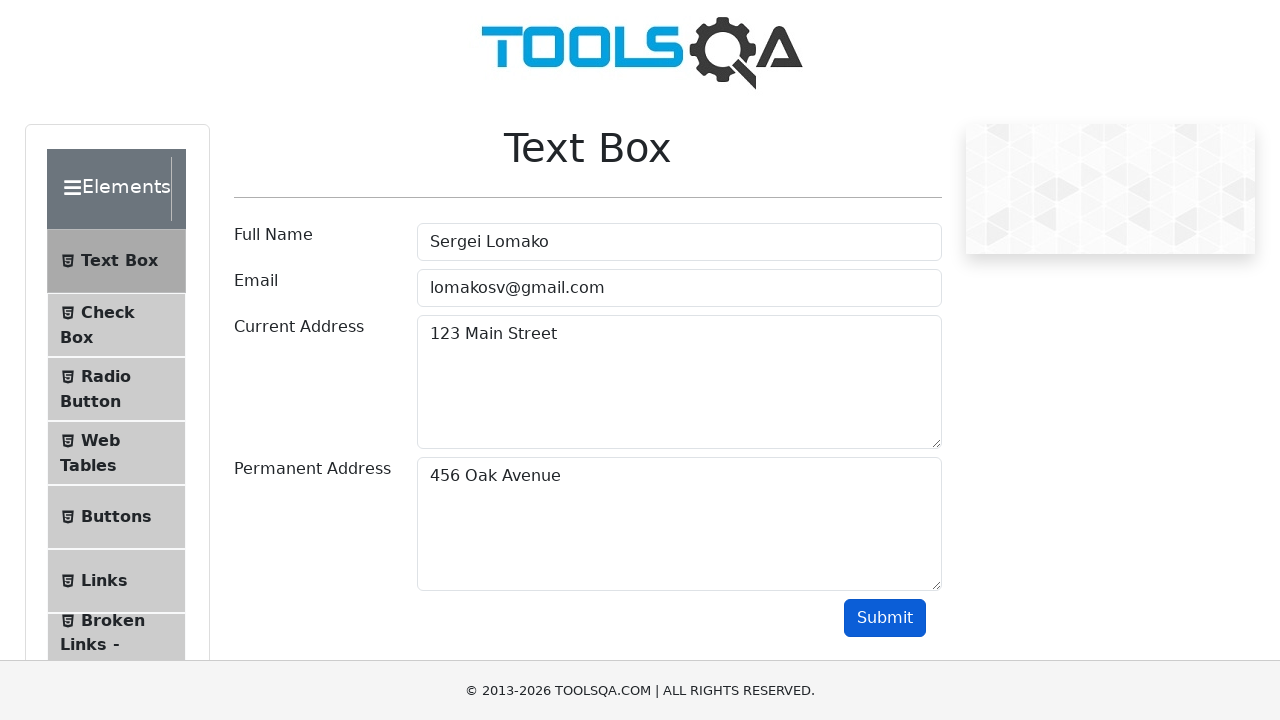